Tests form interactions using Playwright special locators including checkboxes, radio buttons, dropdowns, and form submission

Starting URL: https://rahulshettyacademy.com/angularpractice/

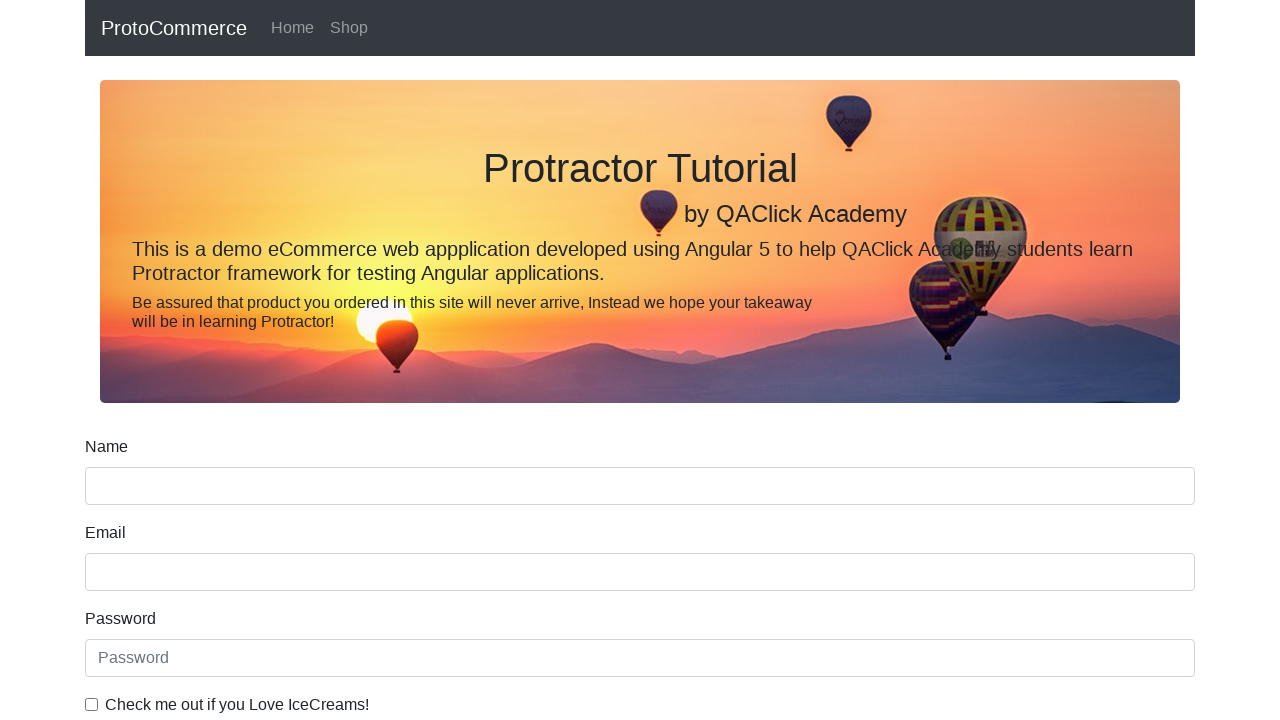

Clicked ice cream checkbox at (92, 704) on internal:label="Check me out if you Love IceCreams!"i
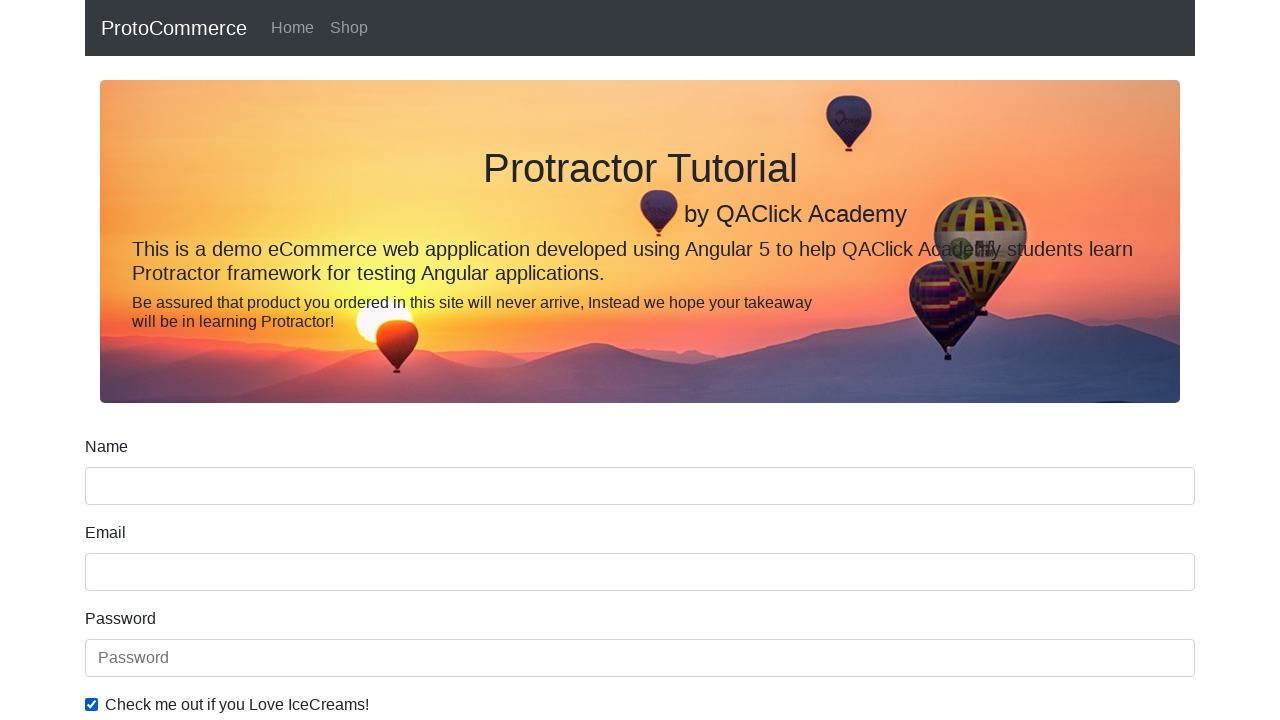

Checked 'Employed' radio button at (326, 360) on internal:label="Employed"i
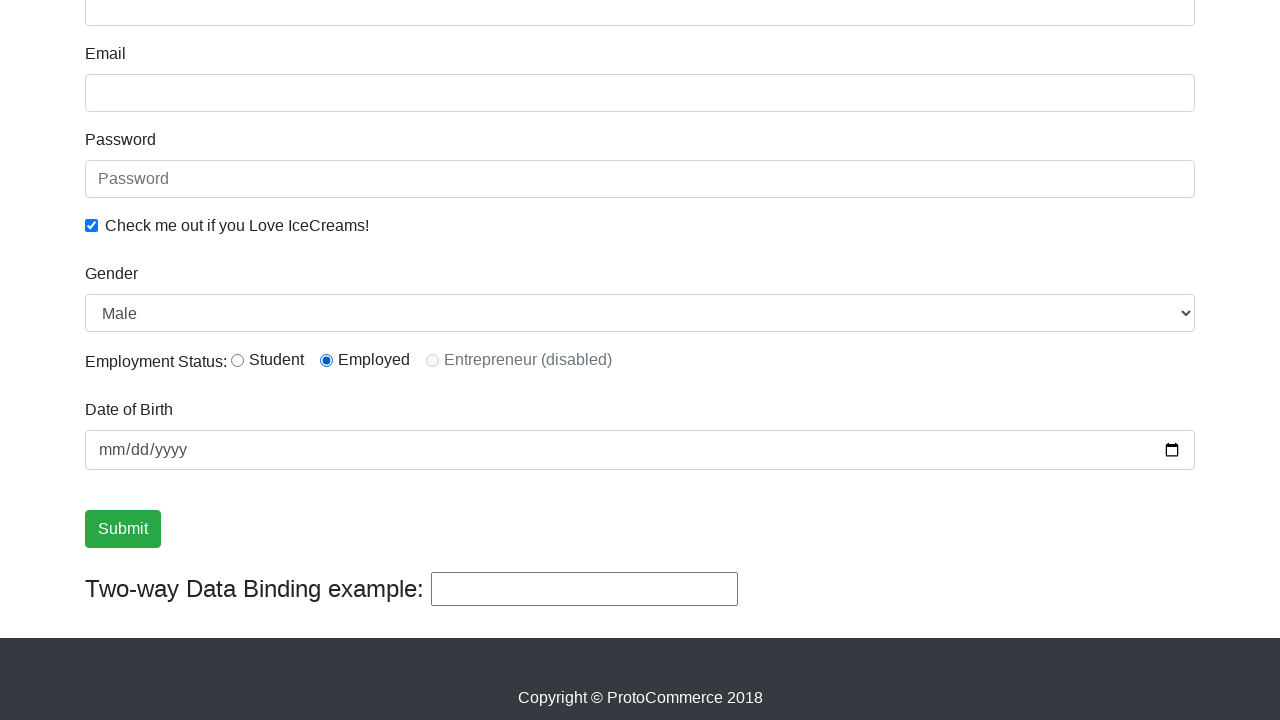

Selected 'Female' from gender dropdown on internal:label="Gender"i
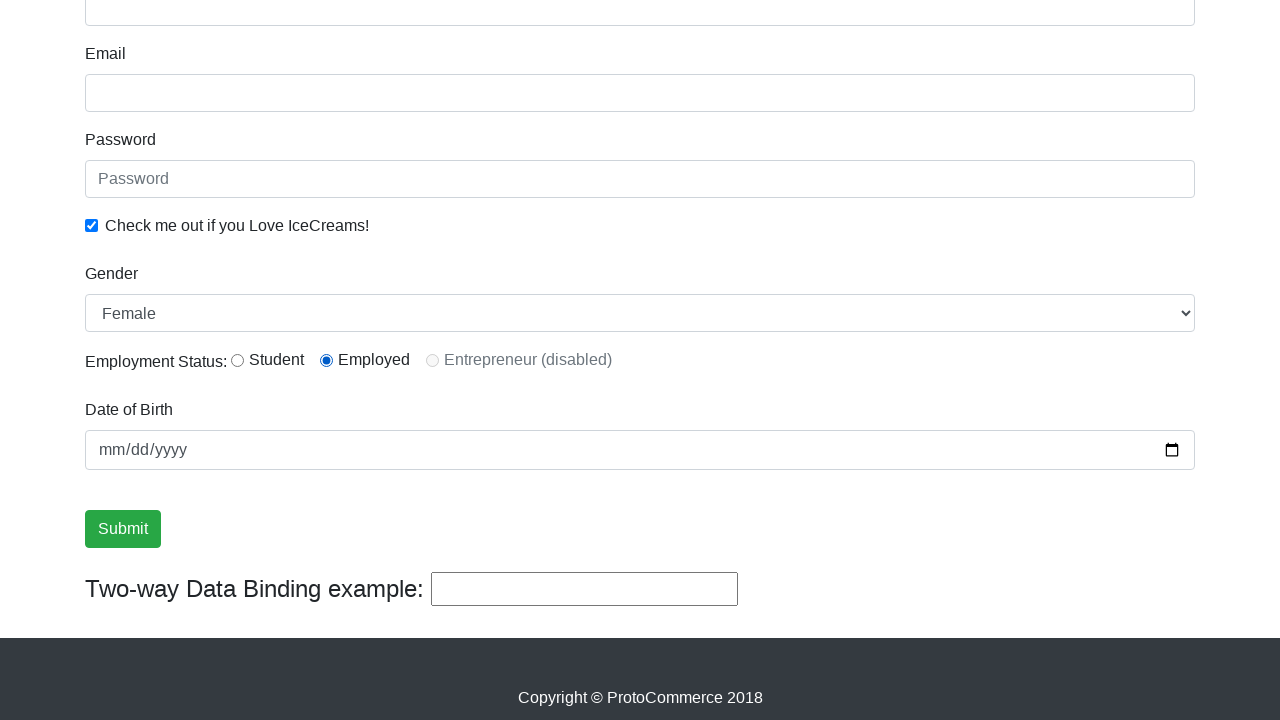

Filled password field with 'abc123' on internal:attr=[placeholder="Password"i]
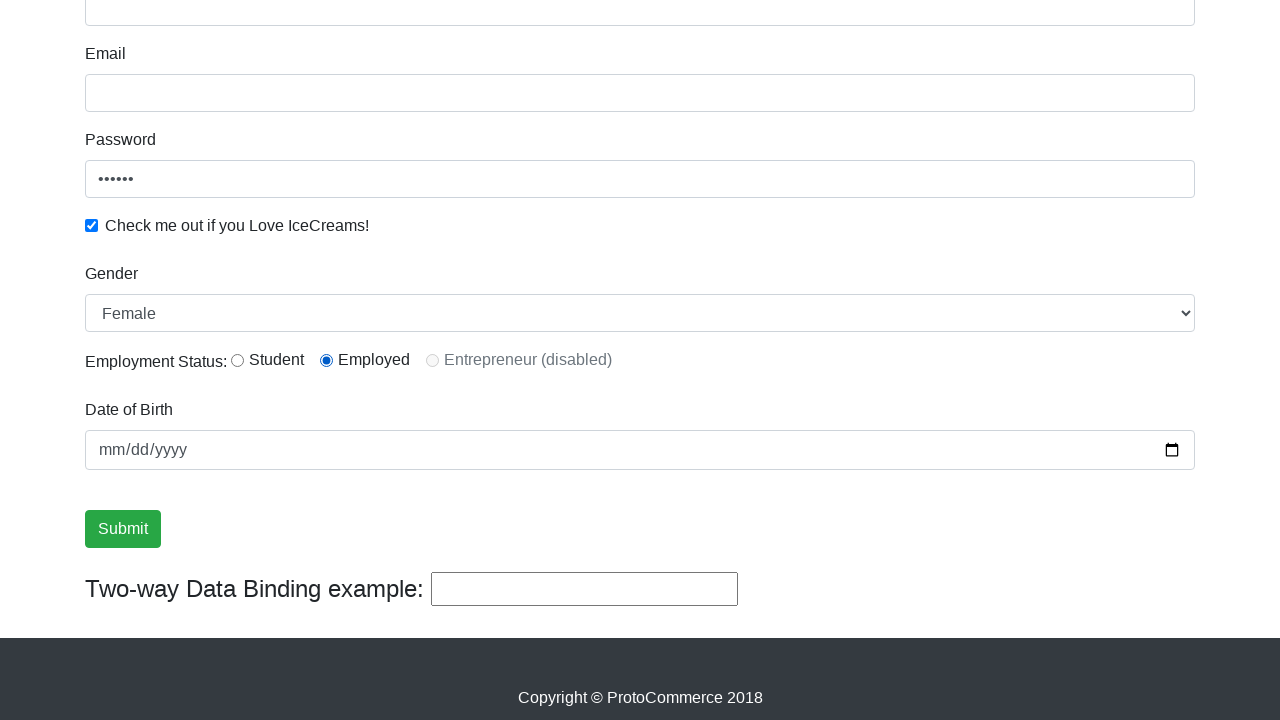

Clicked Submit button to submit form at (123, 529) on internal:role=button[name="Submit"i]
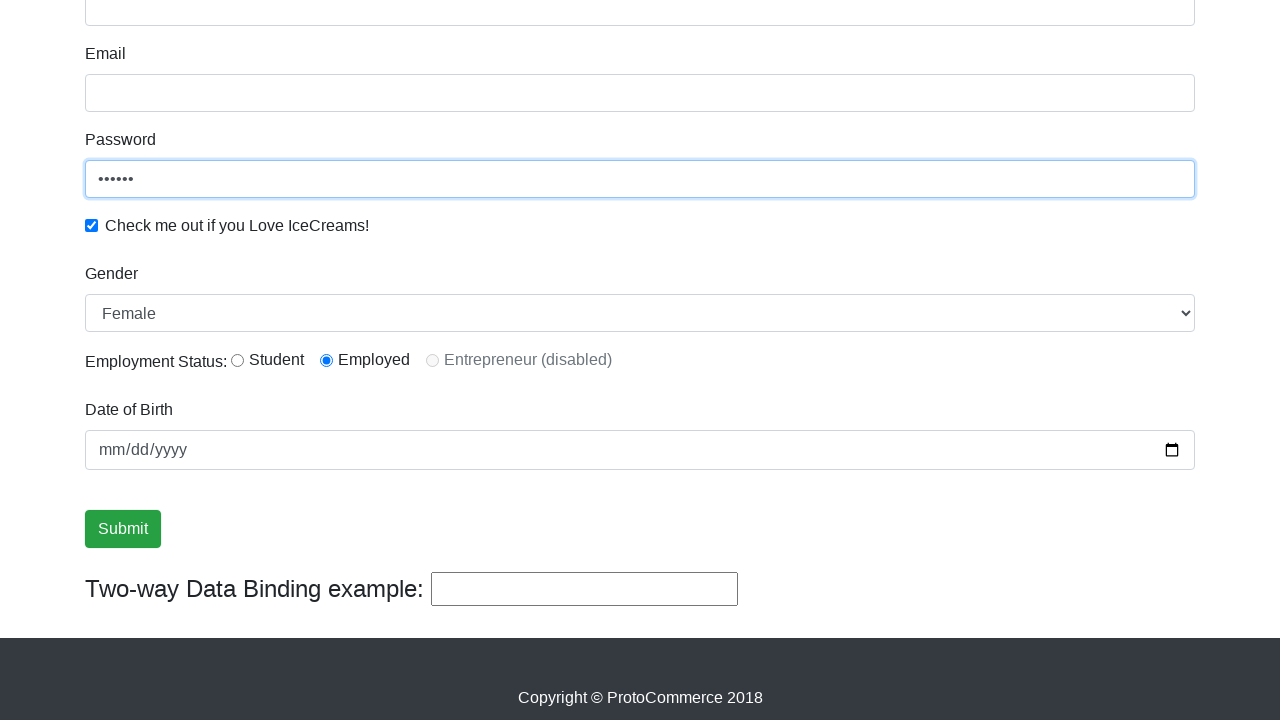

Navigated to Shop page at (349, 28) on internal:role=link[name="Shop"i]
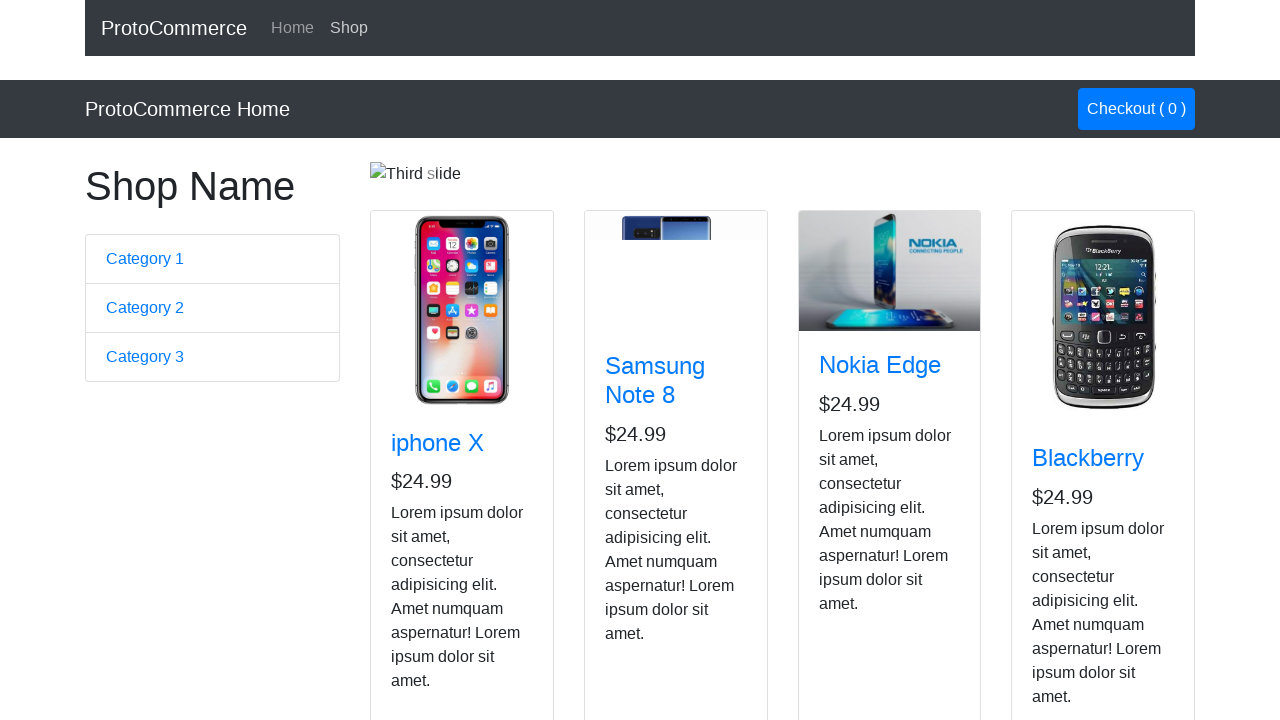

Clicked button to add Nokia Edge to cart at (854, 528) on app-card >> internal:has-text="Nokia Edge"i >> internal:role=button
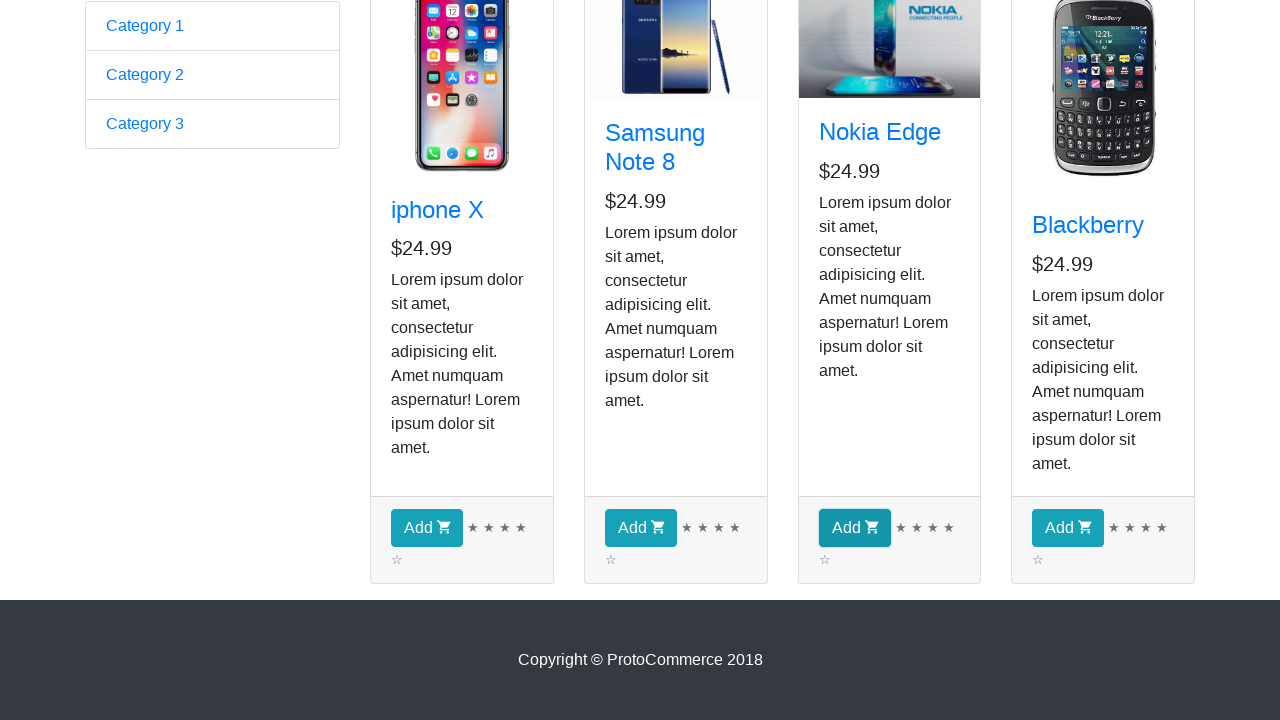

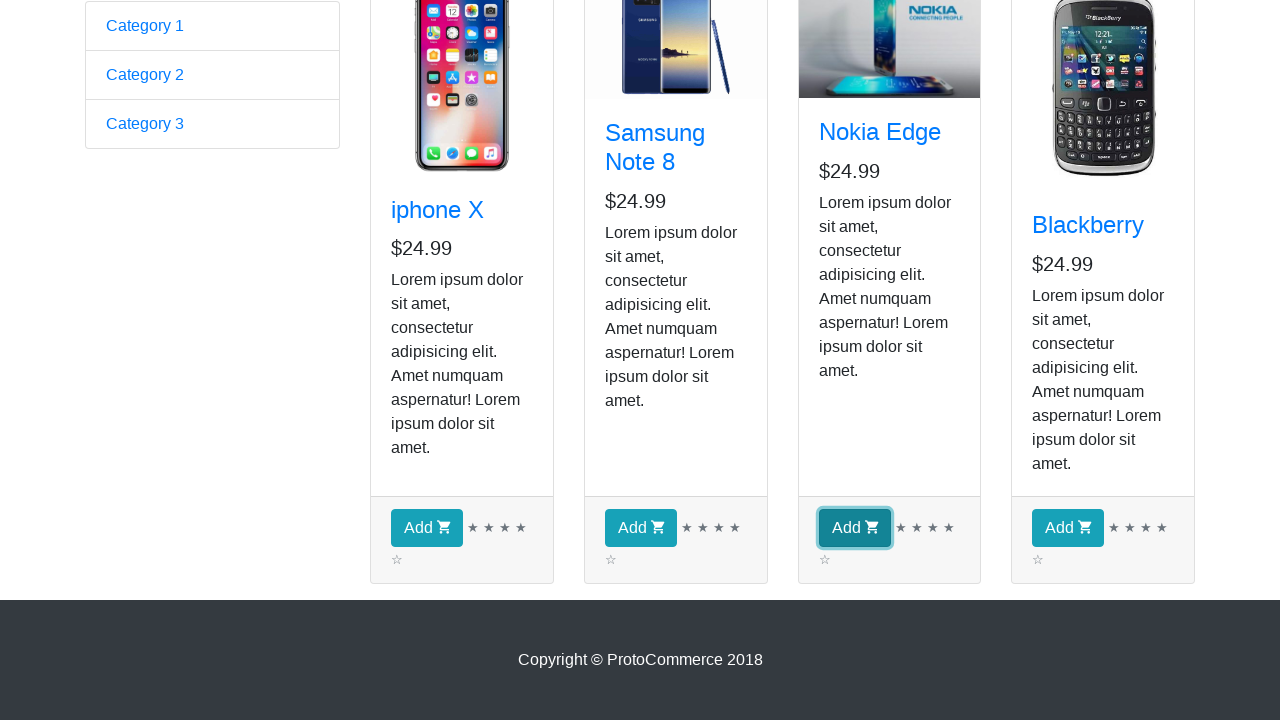